Tests editing a todo item by double-clicking and entering new text

Starting URL: https://demo.playwright.dev/todomvc

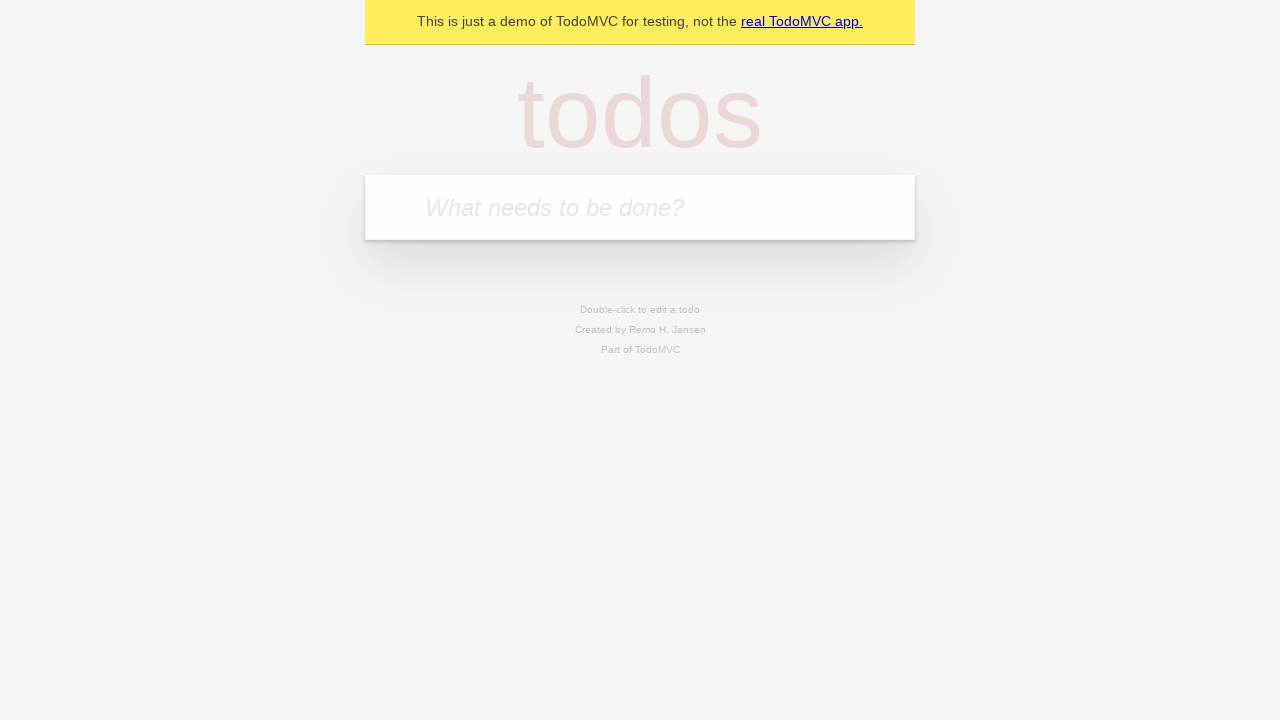

Filled todo input with 'buy some cheese' on internal:attr=[placeholder="What needs to be done?"i]
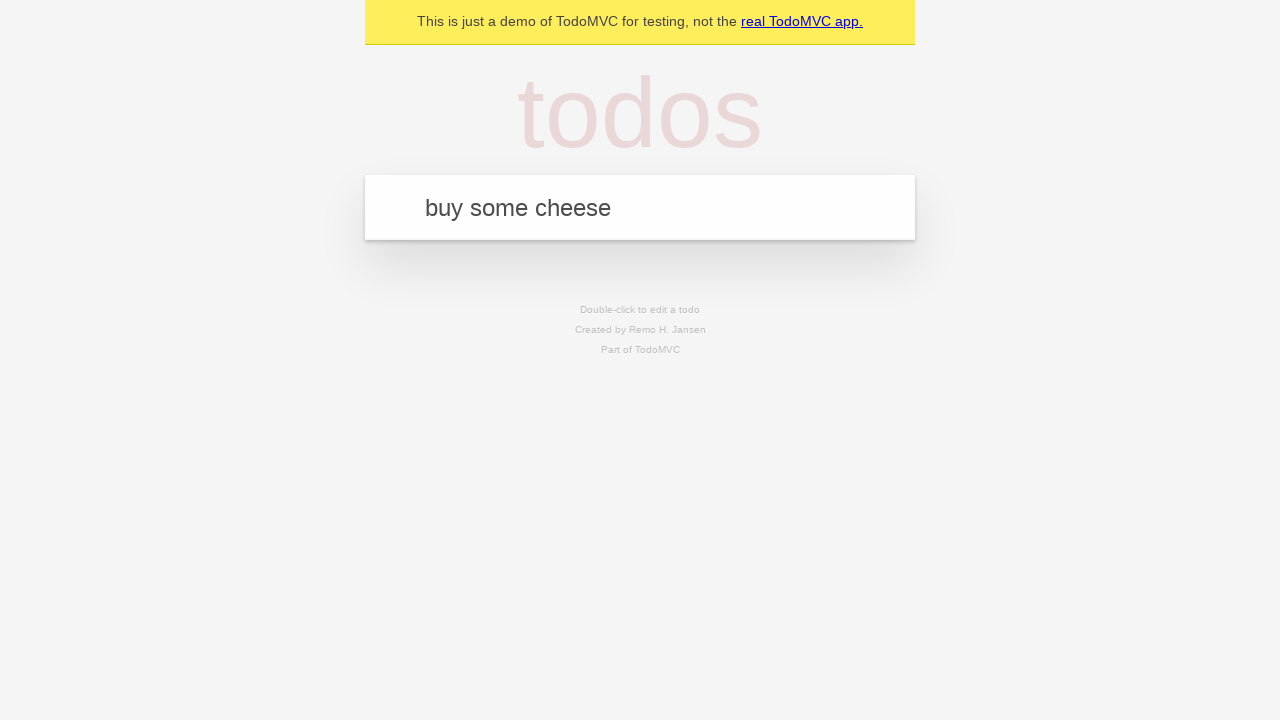

Pressed Enter to create first todo on internal:attr=[placeholder="What needs to be done?"i]
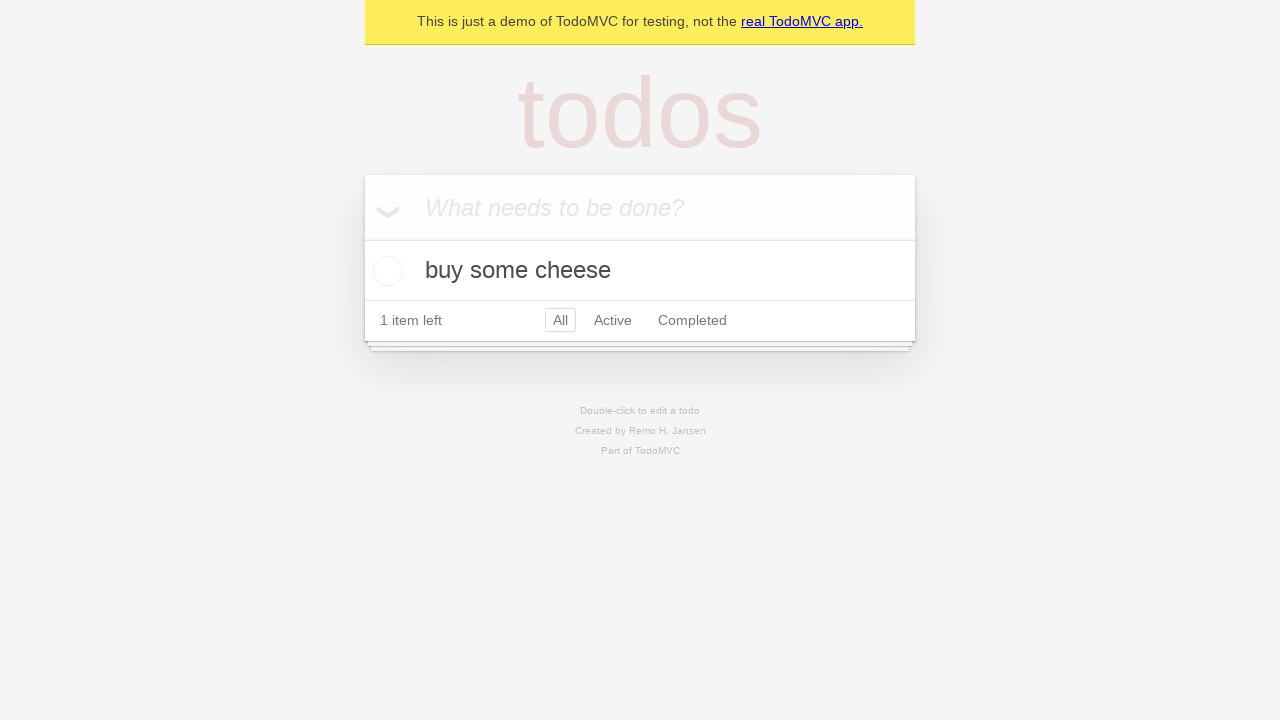

Filled todo input with 'feed the cat' on internal:attr=[placeholder="What needs to be done?"i]
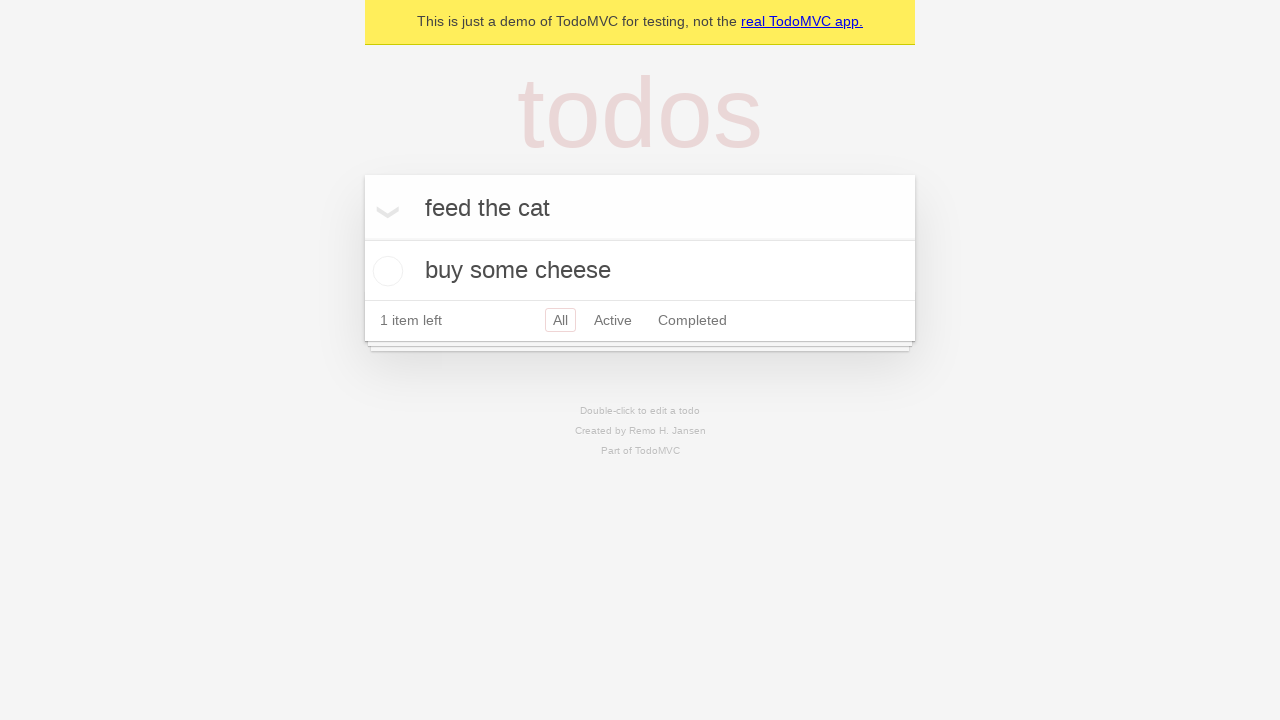

Pressed Enter to create second todo on internal:attr=[placeholder="What needs to be done?"i]
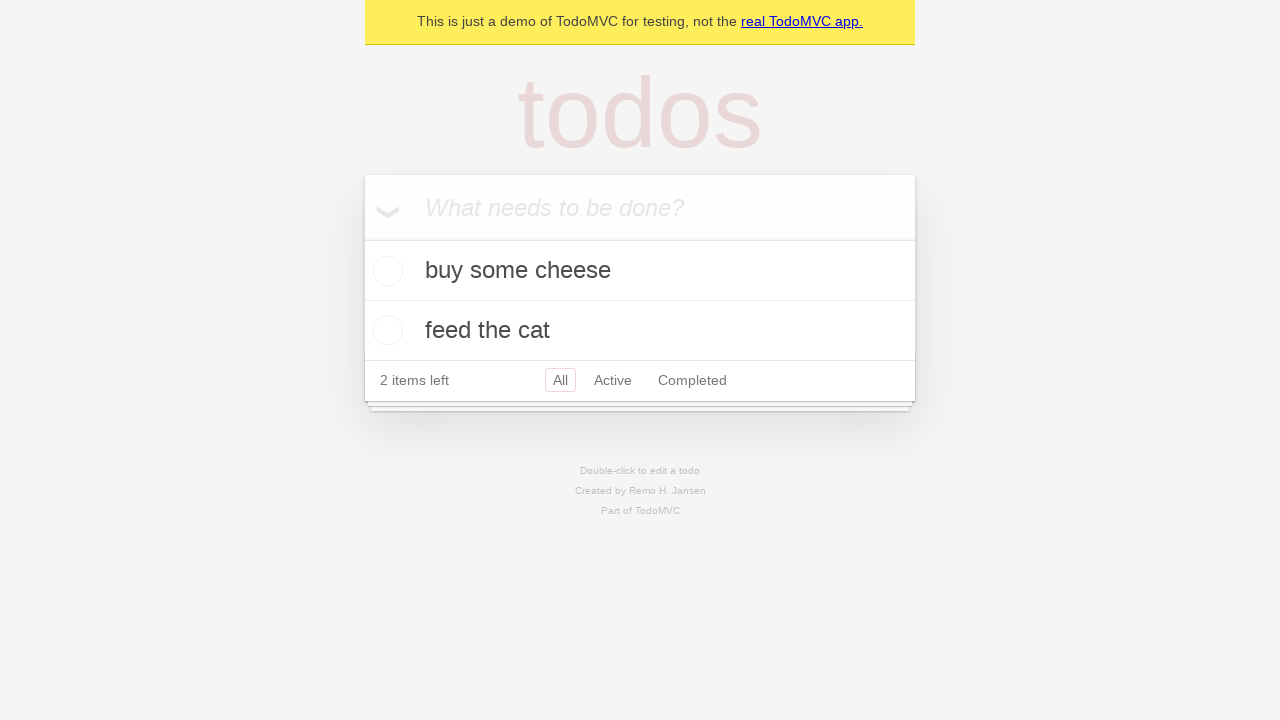

Filled todo input with 'book a doctors appointment' on internal:attr=[placeholder="What needs to be done?"i]
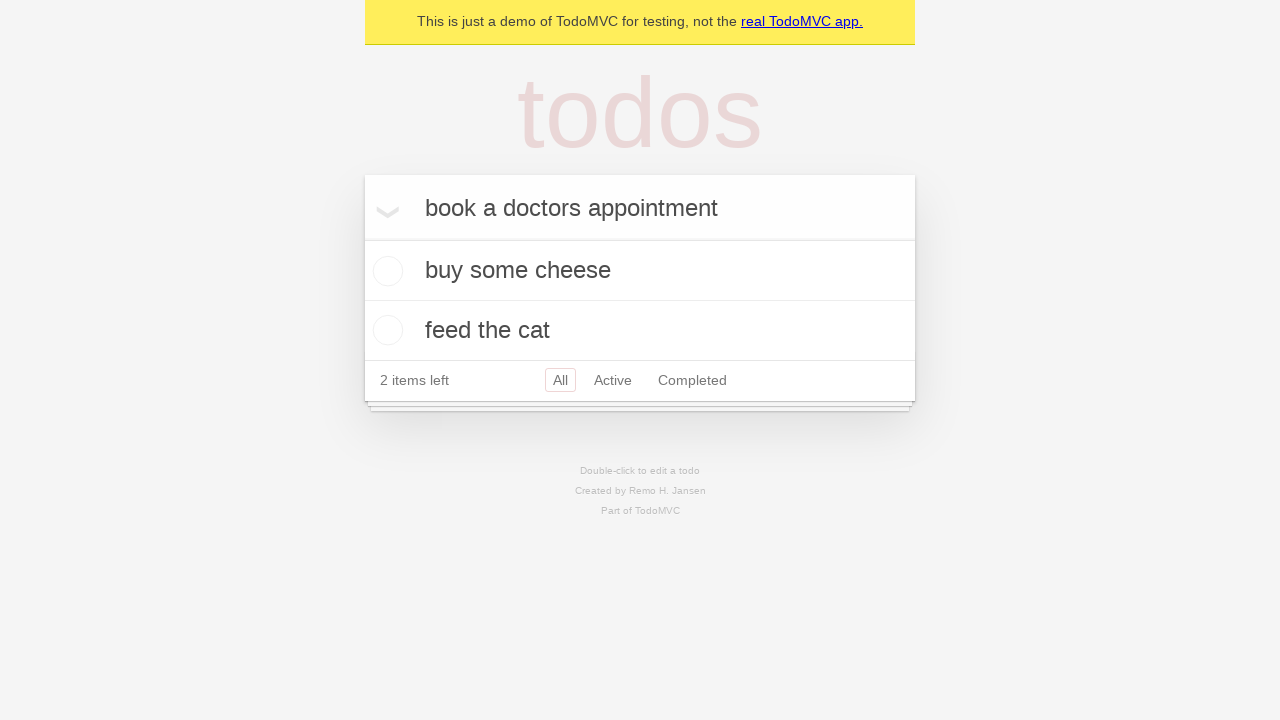

Pressed Enter to create third todo on internal:attr=[placeholder="What needs to be done?"i]
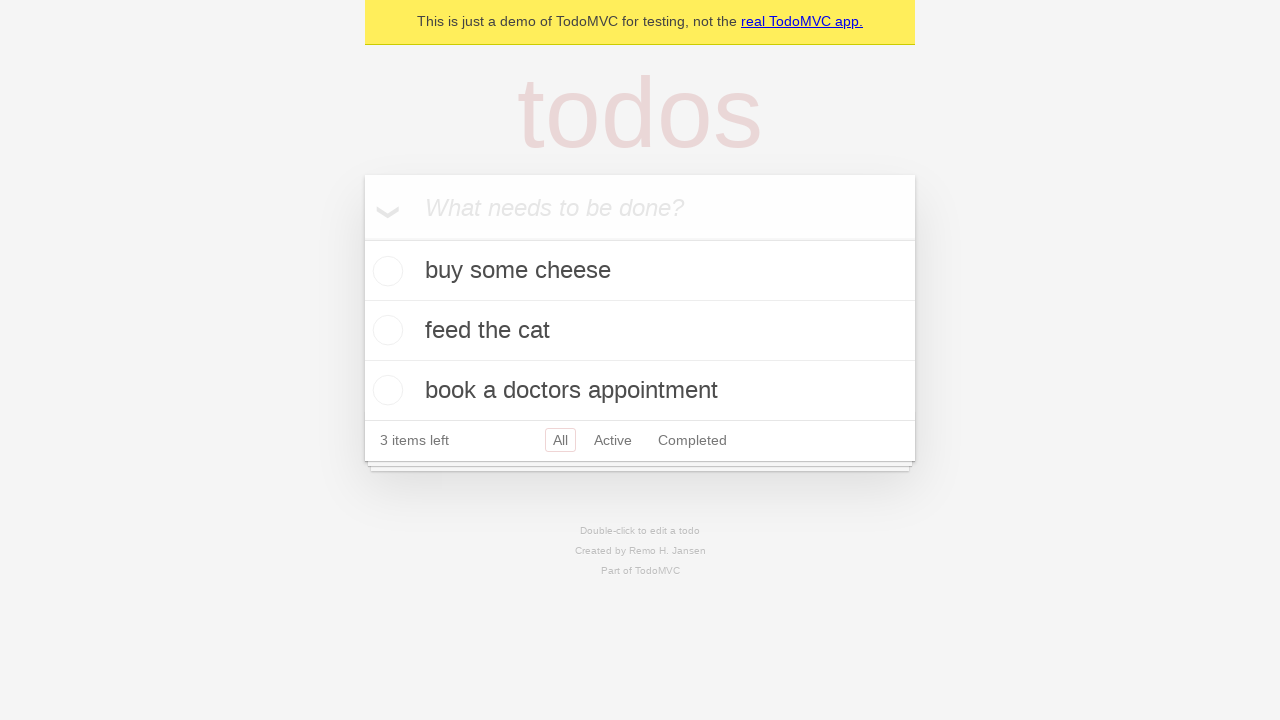

Double-clicked second todo item to enter edit mode at (640, 331) on [data-testid='todo-item'] >> nth=1
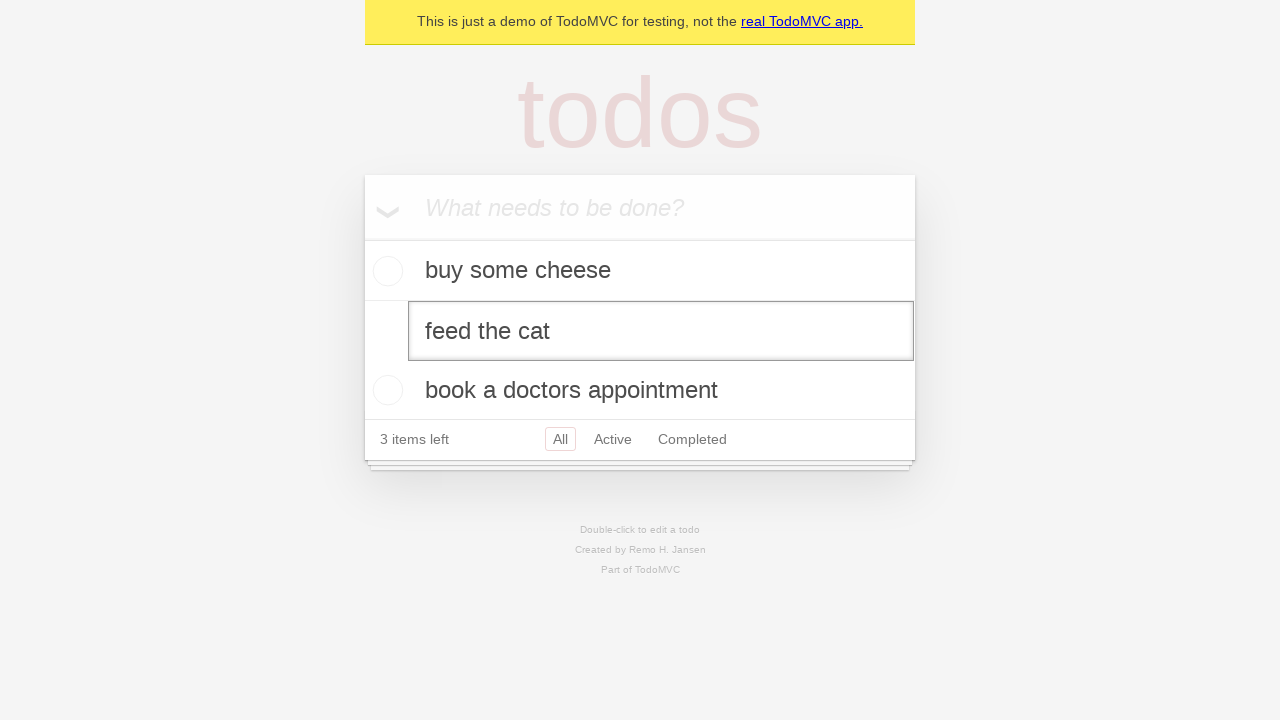

Filled edit textbox with 'buy some sausages' on [data-testid='todo-item'] >> nth=1 >> internal:role=textbox[name="Edit"i]
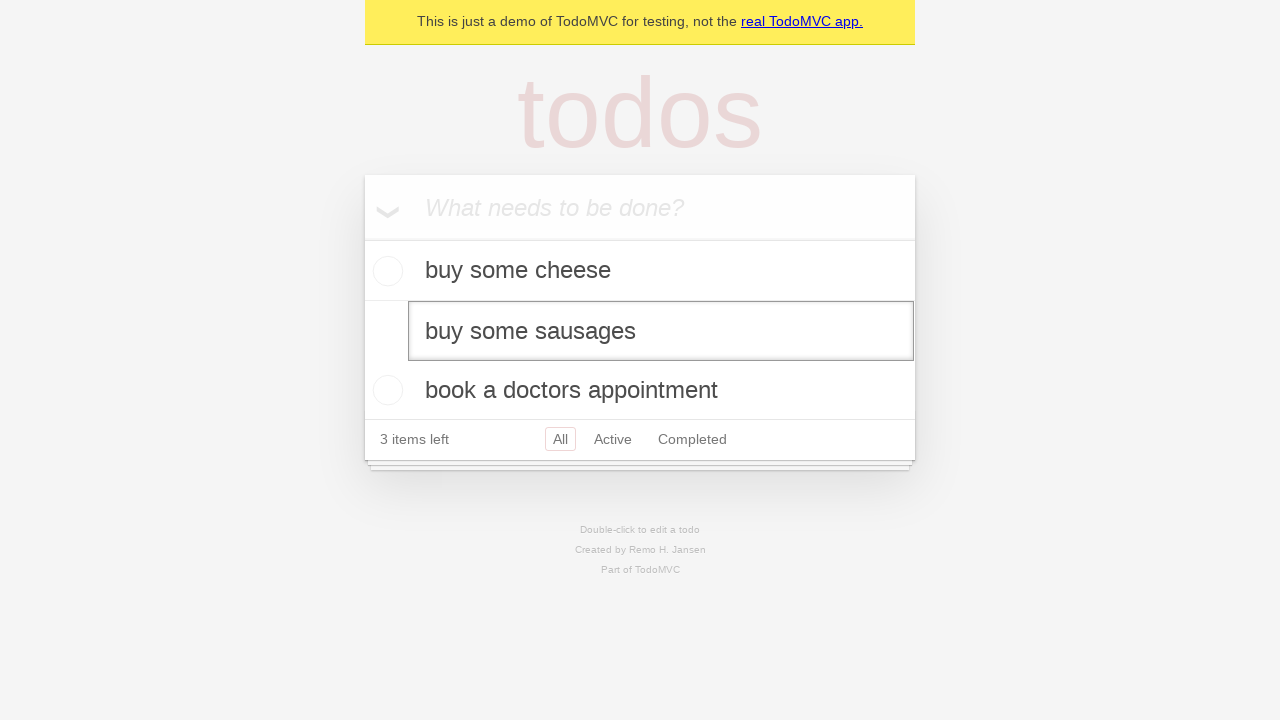

Pressed Enter to save edited todo text on [data-testid='todo-item'] >> nth=1 >> internal:role=textbox[name="Edit"i]
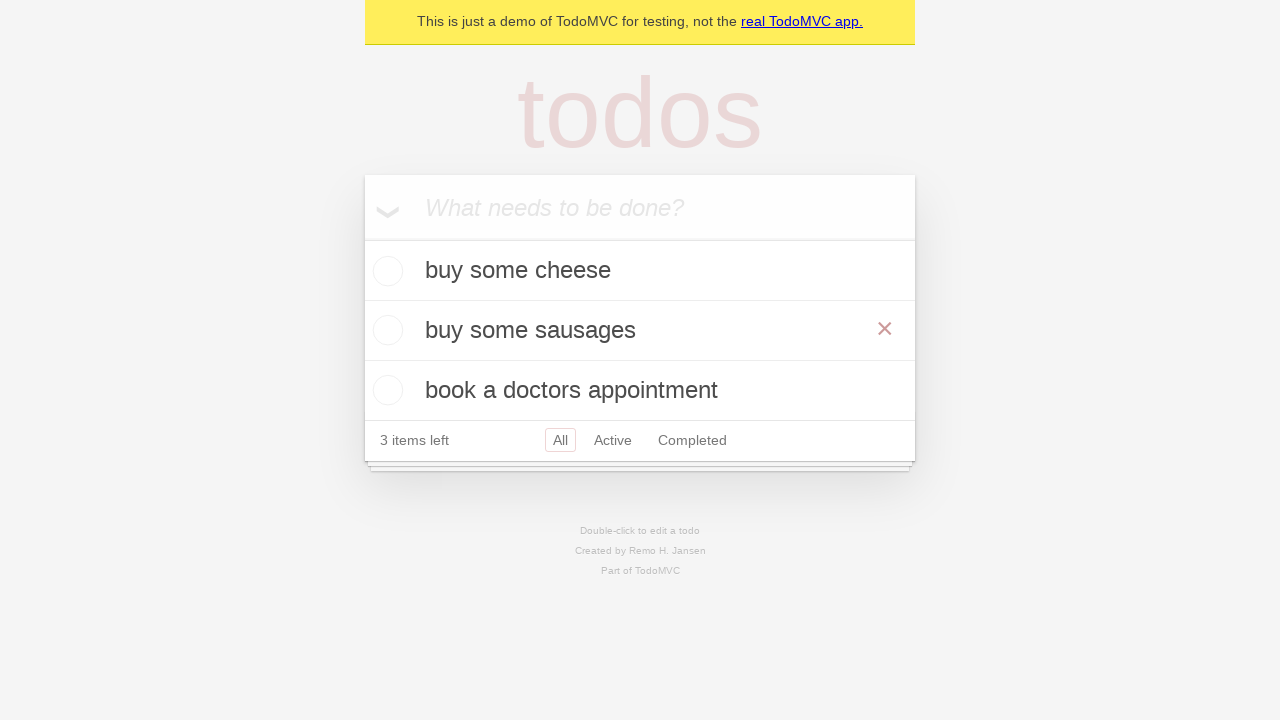

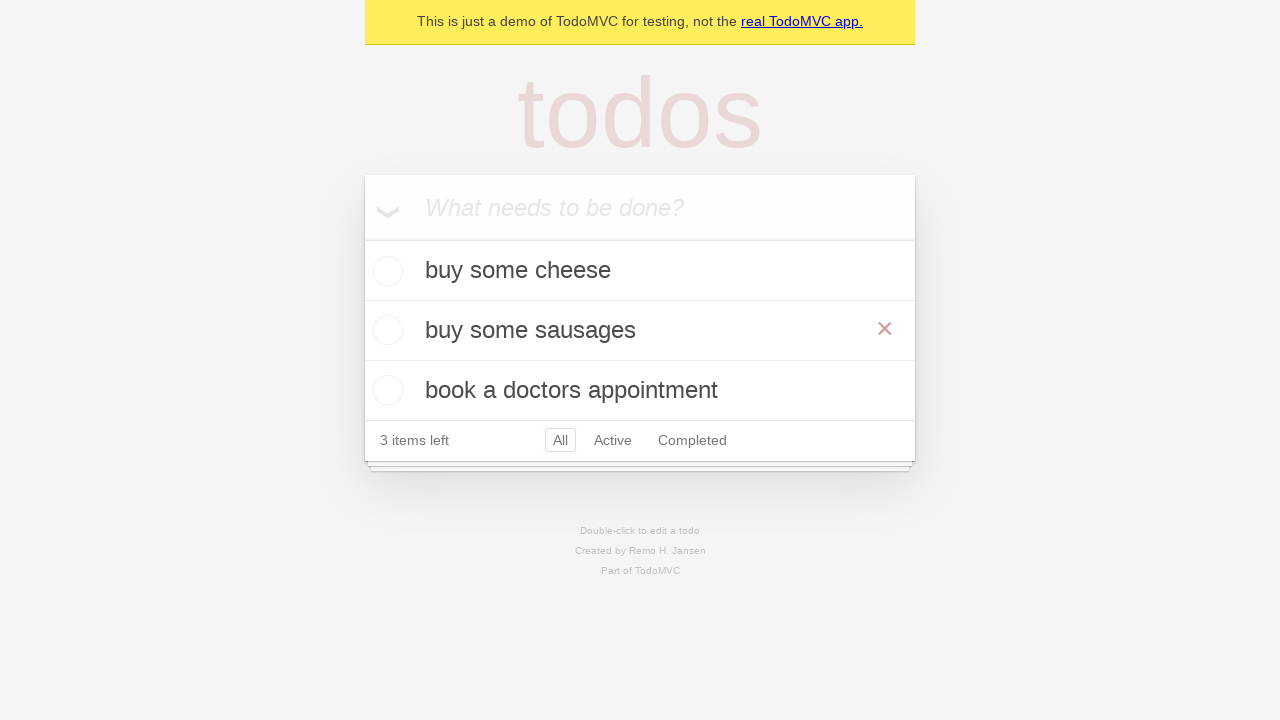